Tests form field attributes including required, minlength, and disabled states, then activates an email field and verifies the attribute changes.

Starting URL: https://osstep.github.io/assertion_tohaveattribute

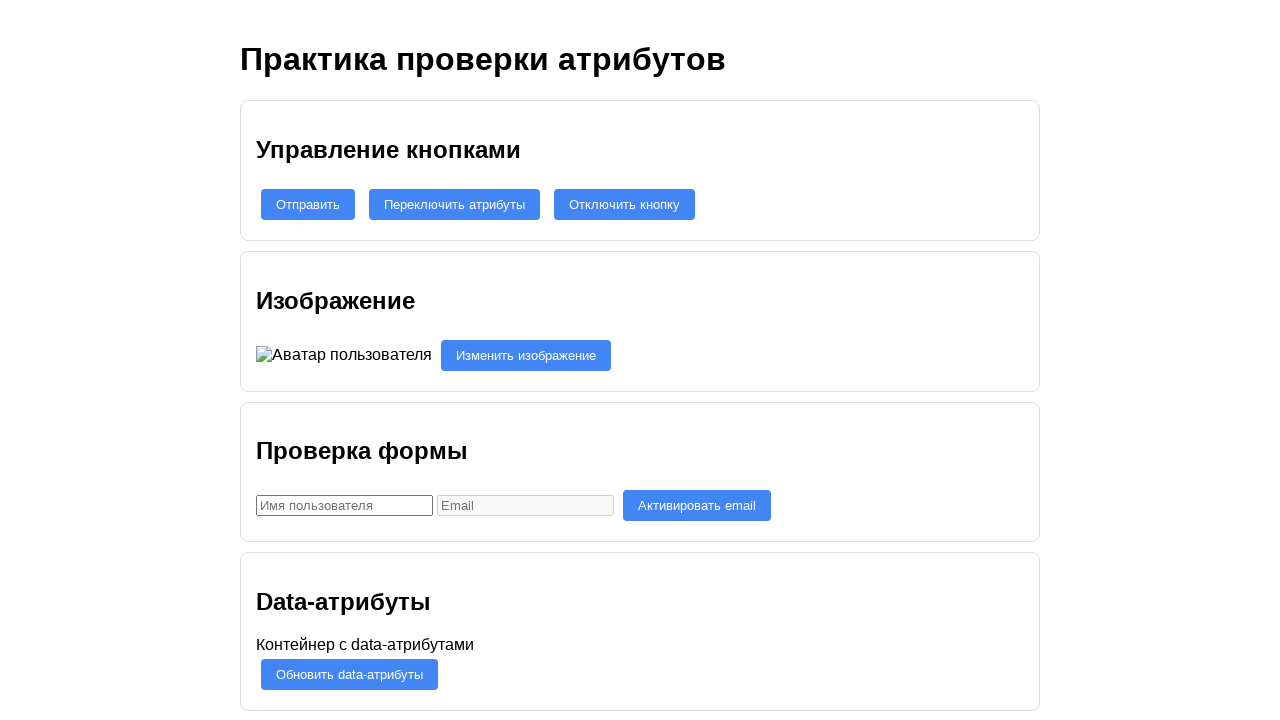

Located username field by placeholder 'Имя пользователя'
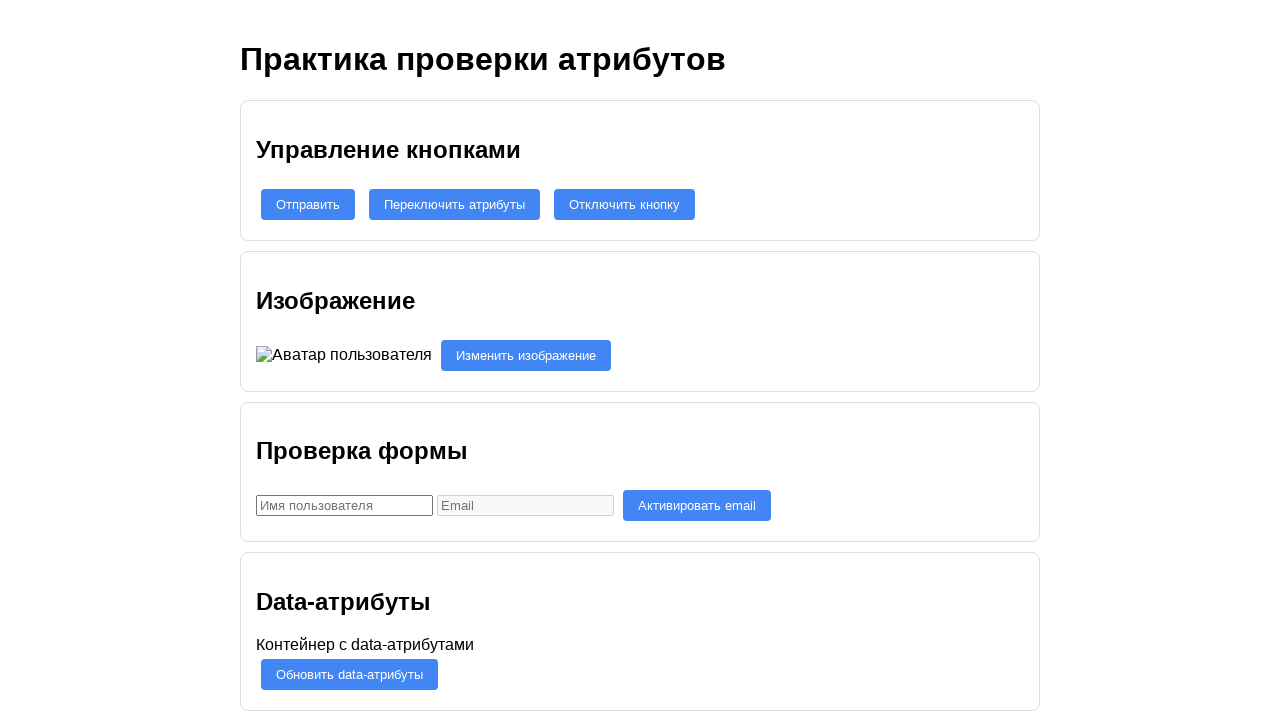

Verified username field has 'required' attribute
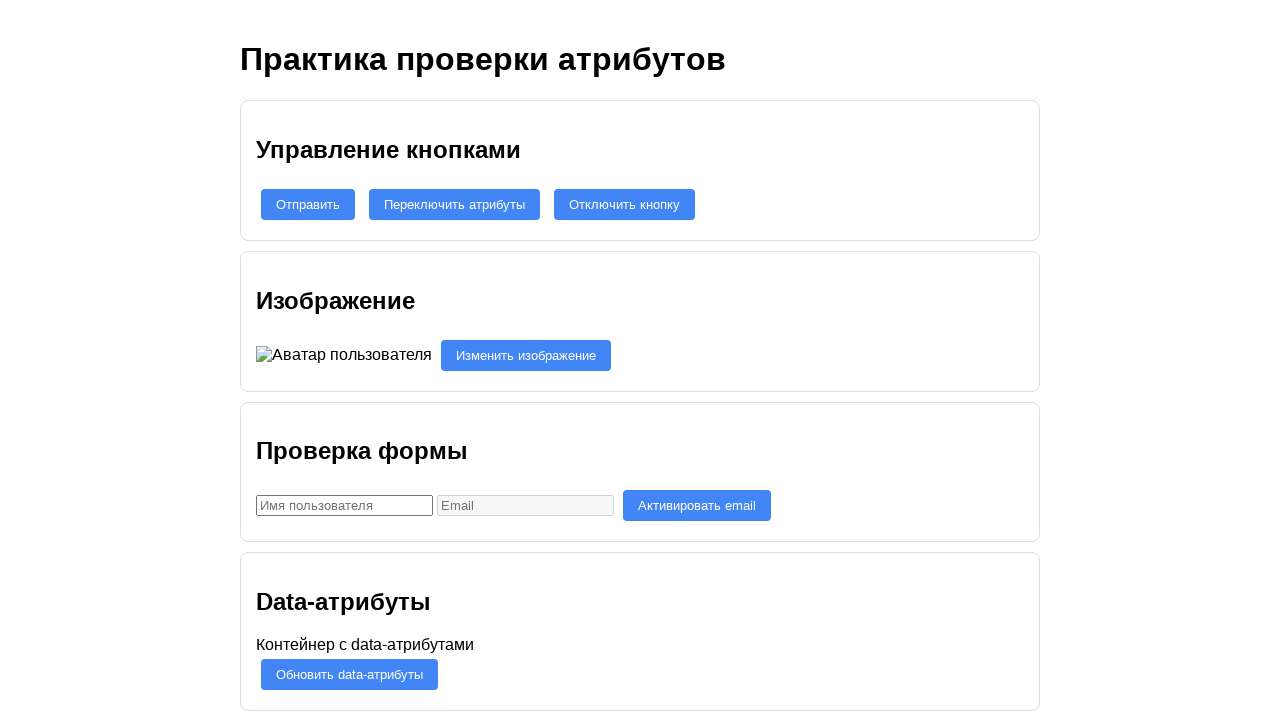

Verified username field has minlength attribute set to '3'
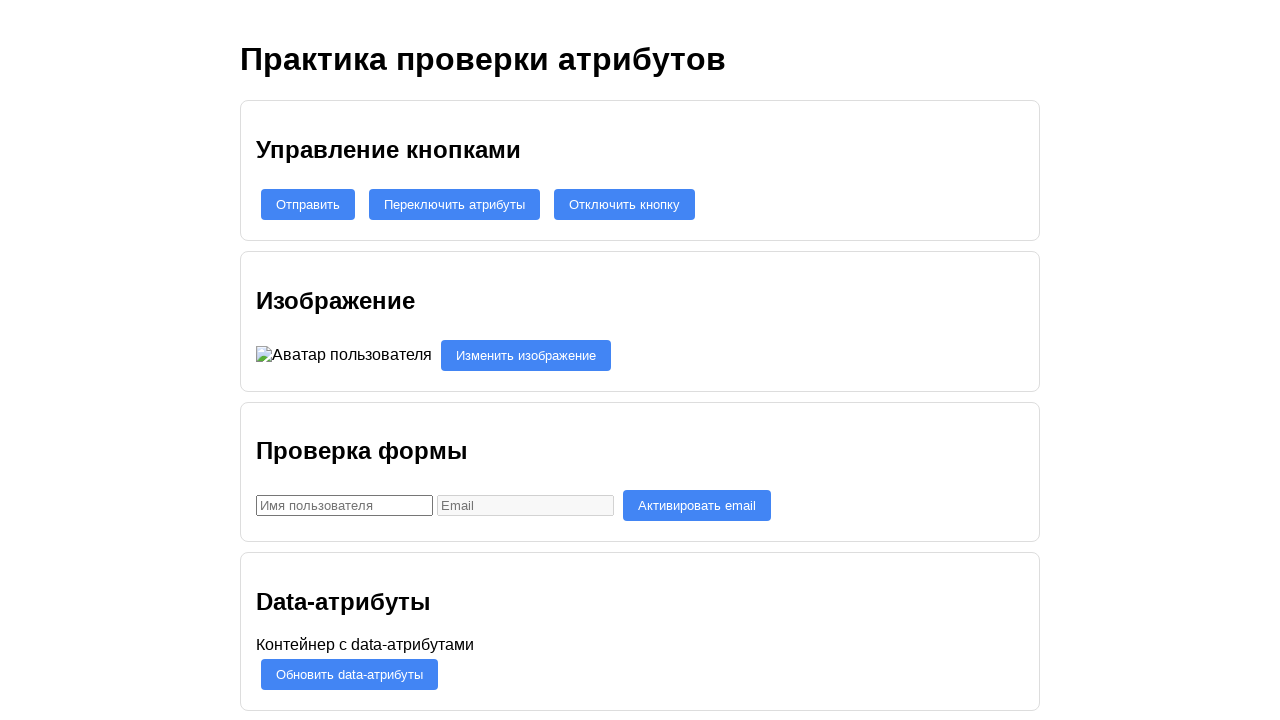

Located email field by placeholder 'Email'
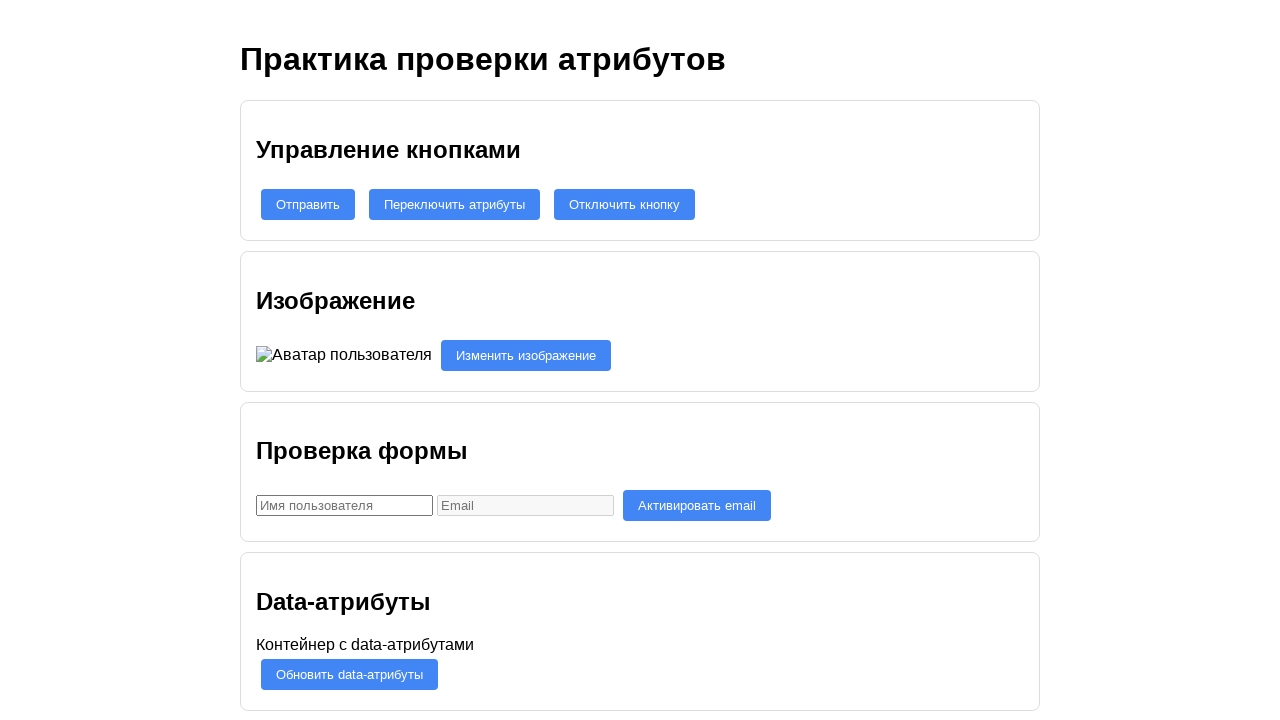

Verified email field has 'disabled' attribute
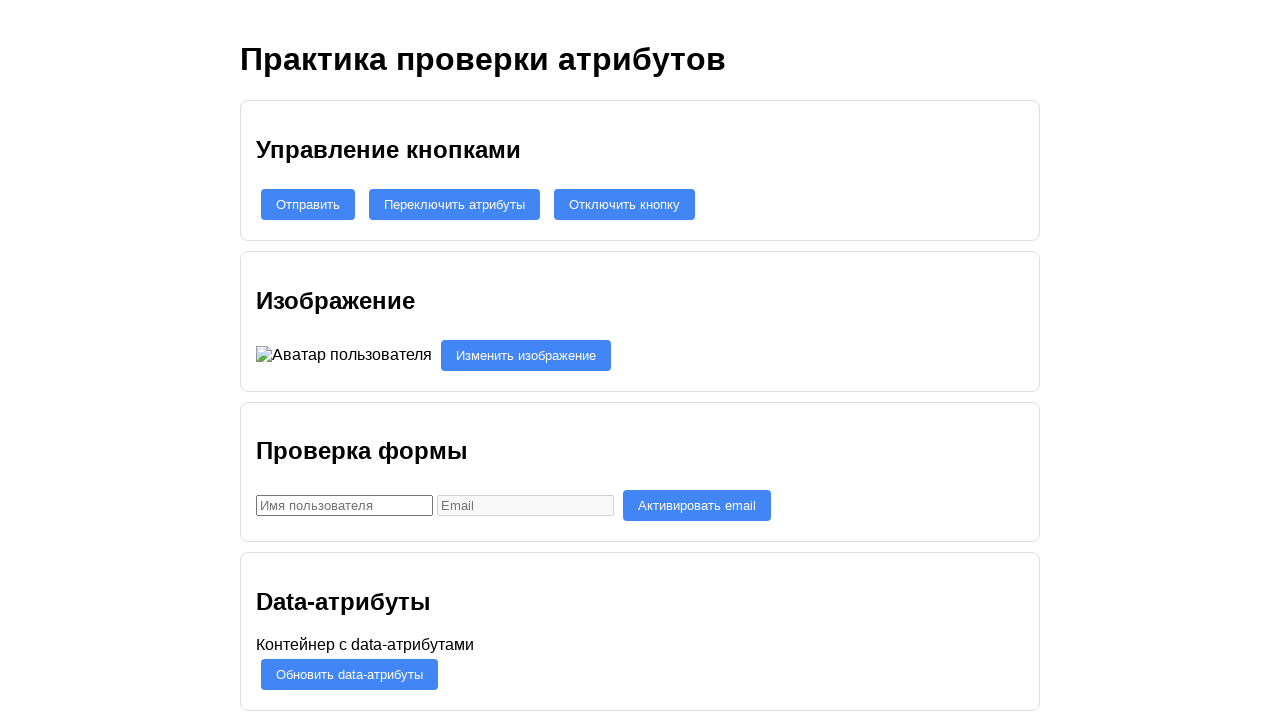

Clicked 'Активировать email' button to activate email field at (697, 506) on internal:role=button[name="Активировать email"i]
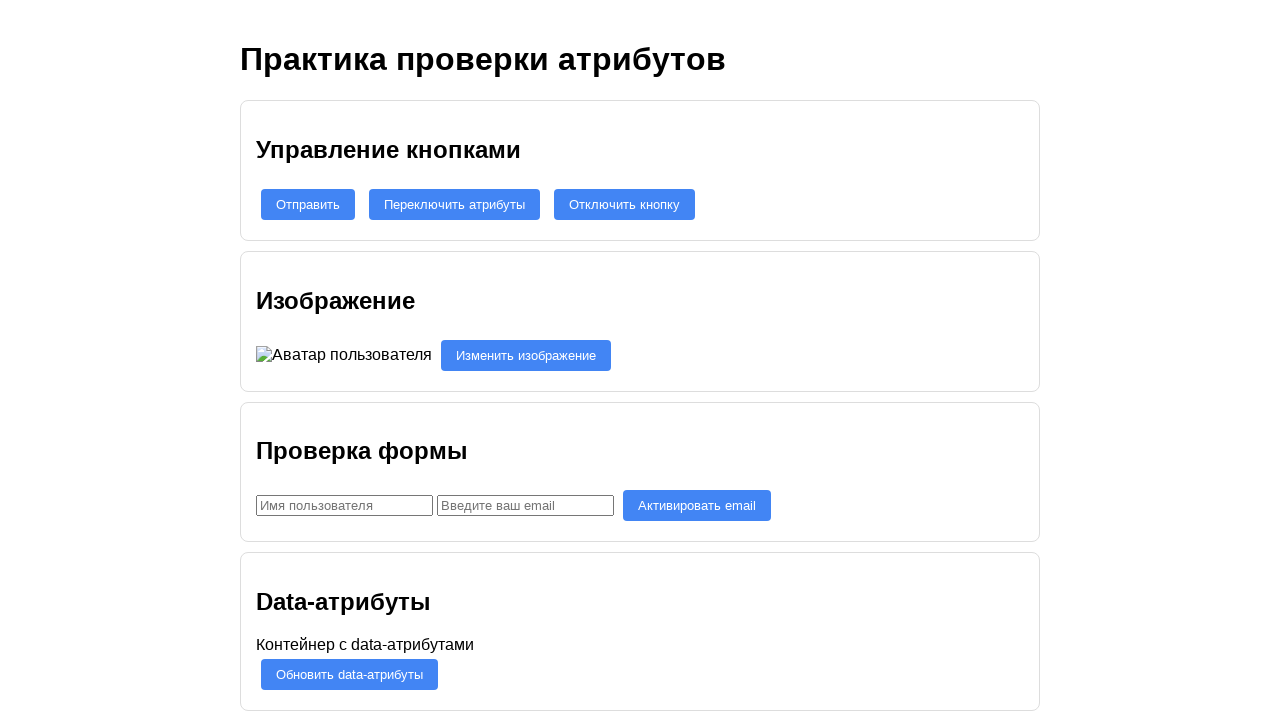

Verified email field 'disabled' attribute has been removed
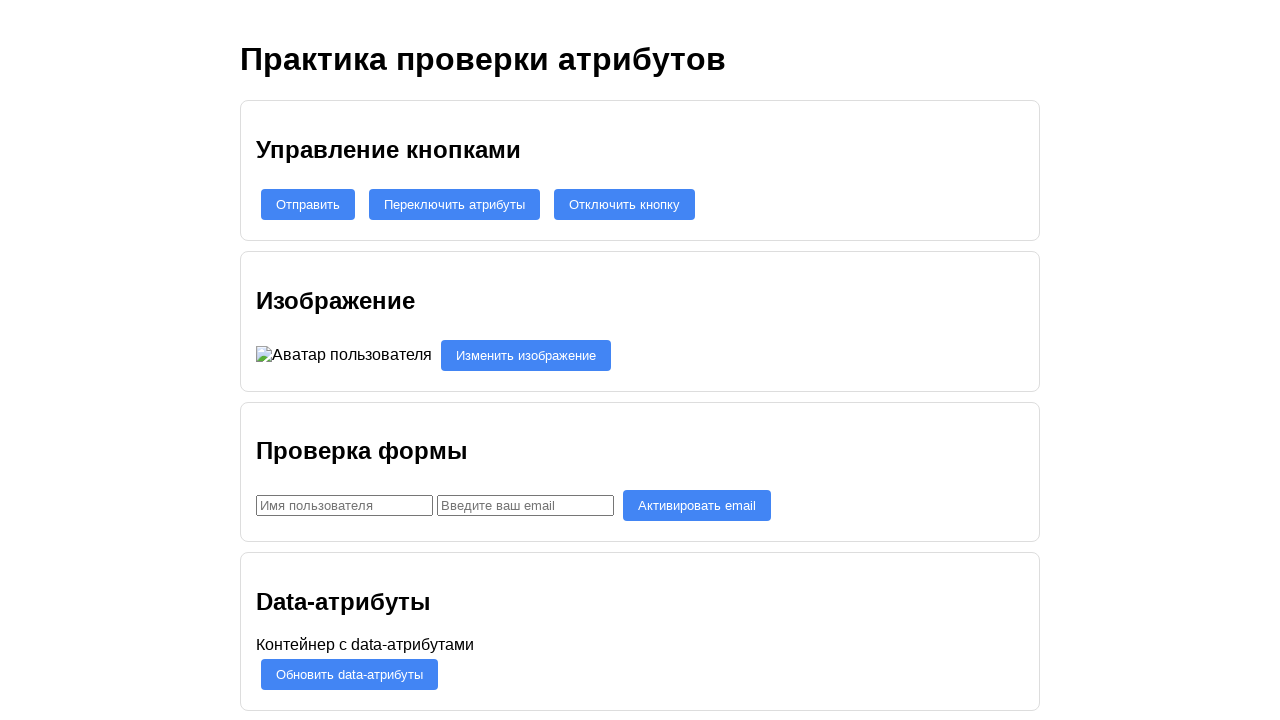

Verified email field placeholder changed to 'Введите ваш email'
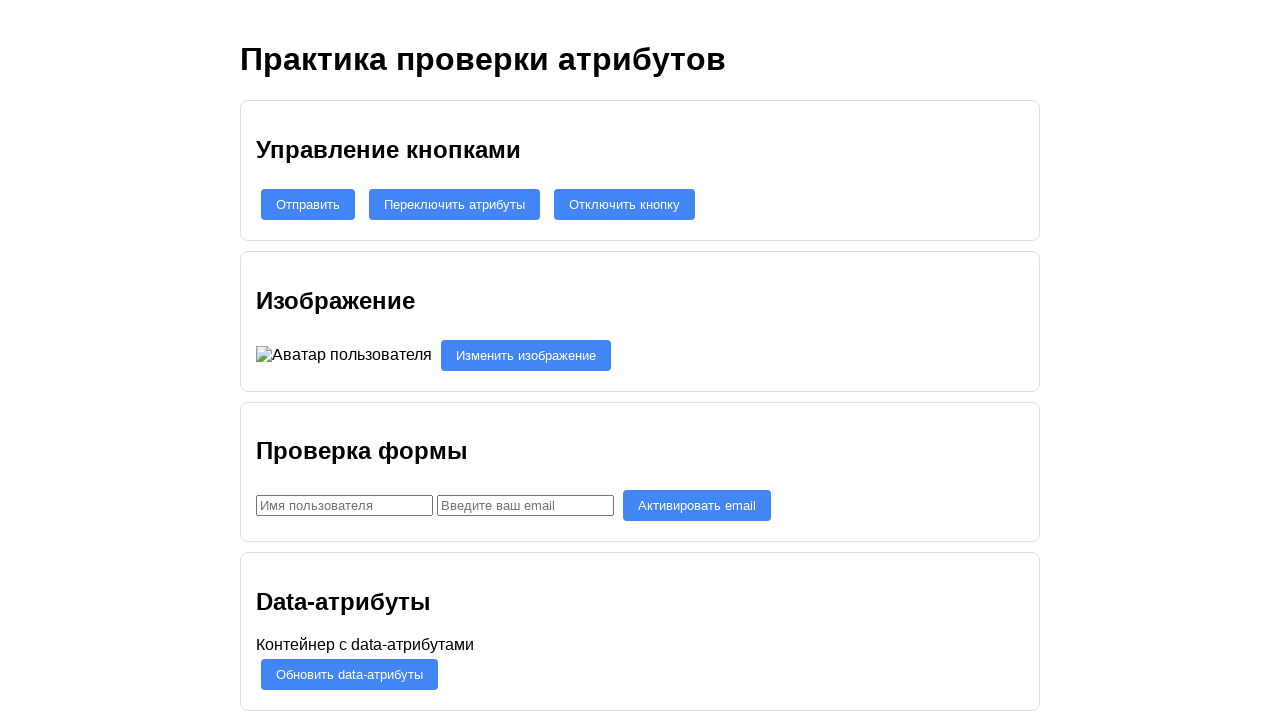

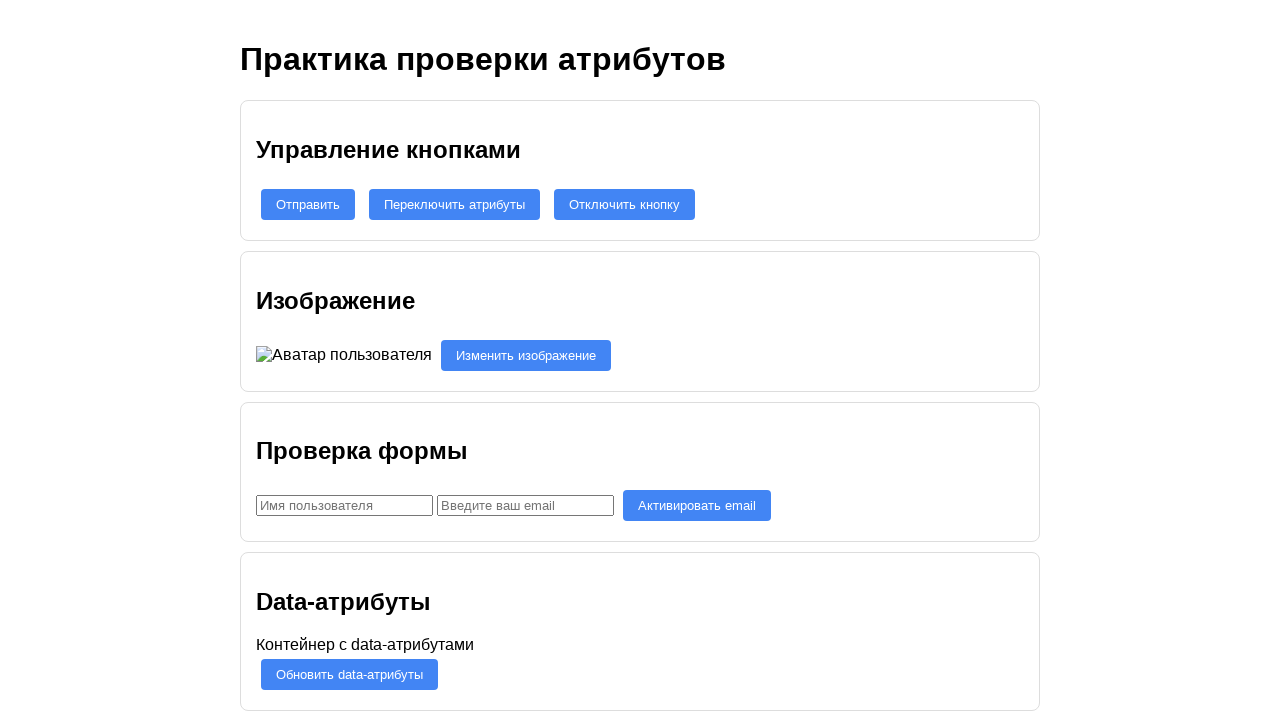